Tests clicking the Home link in the floating menu updates the URL hash

Starting URL: https://the-internet.herokuapp.com/floating_menu

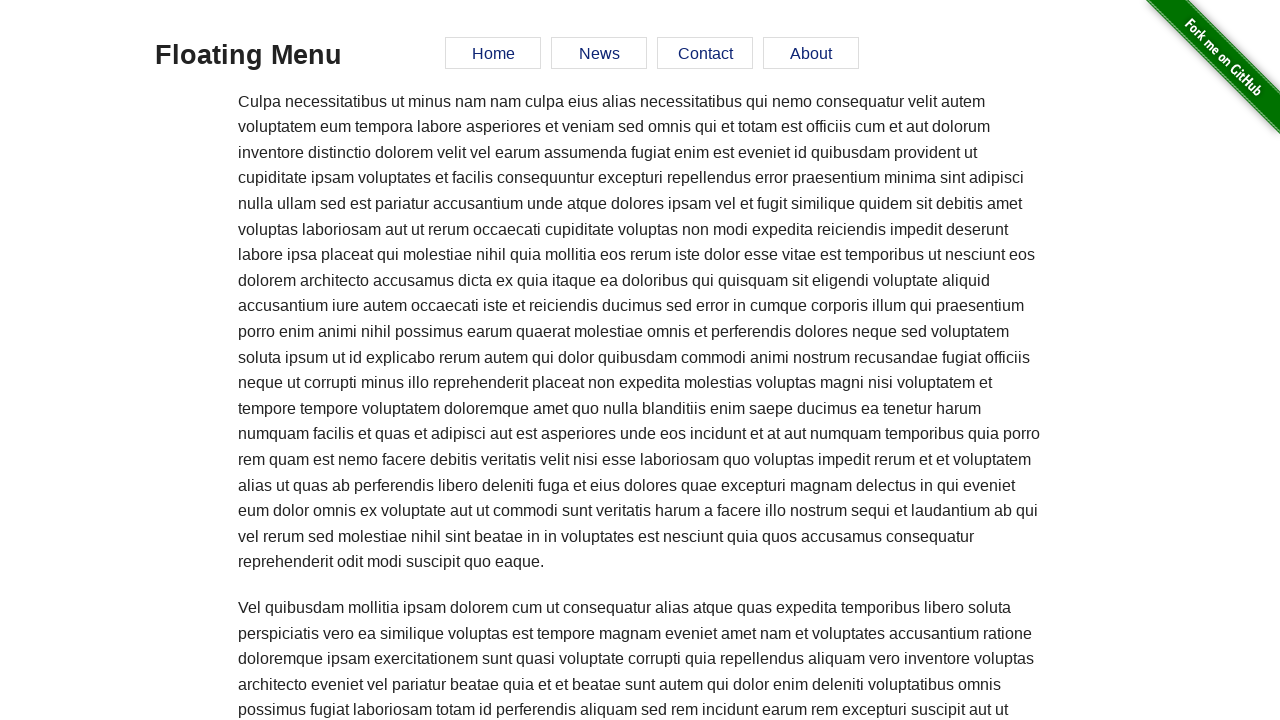

Navigated to floating menu page
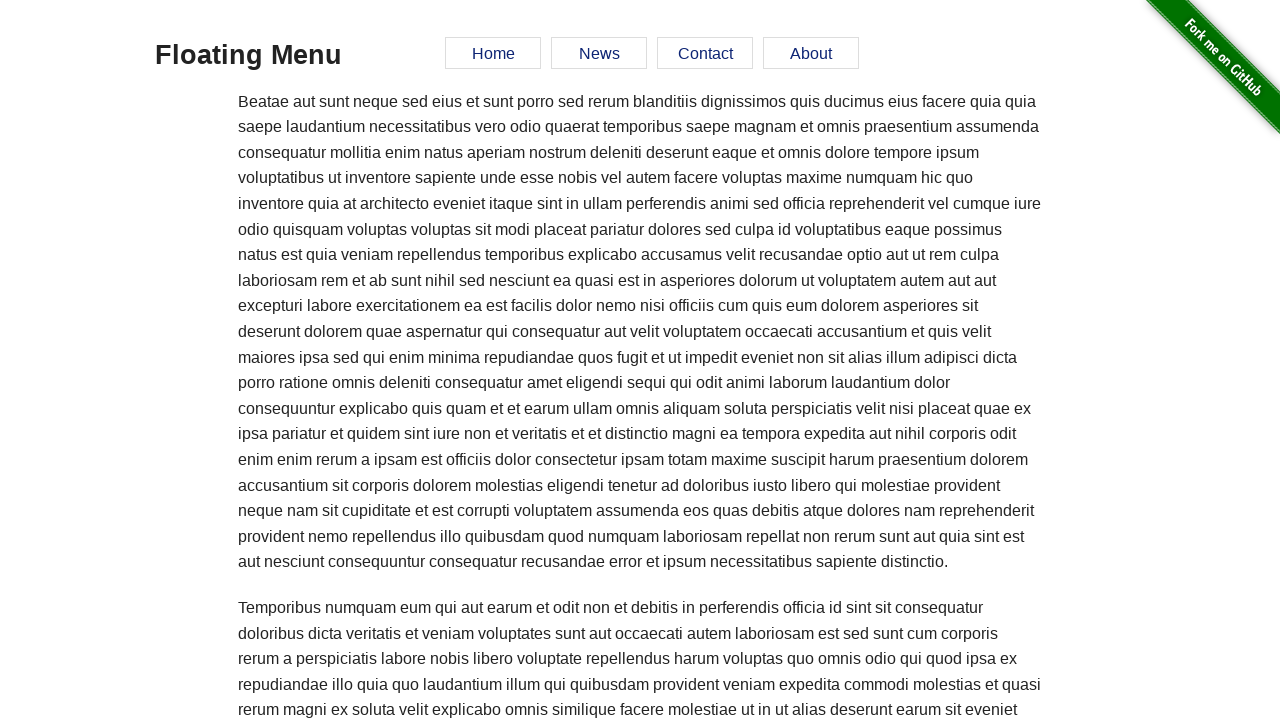

Clicked Home link in floating menu at (493, 53) on #menu a[href='#home']
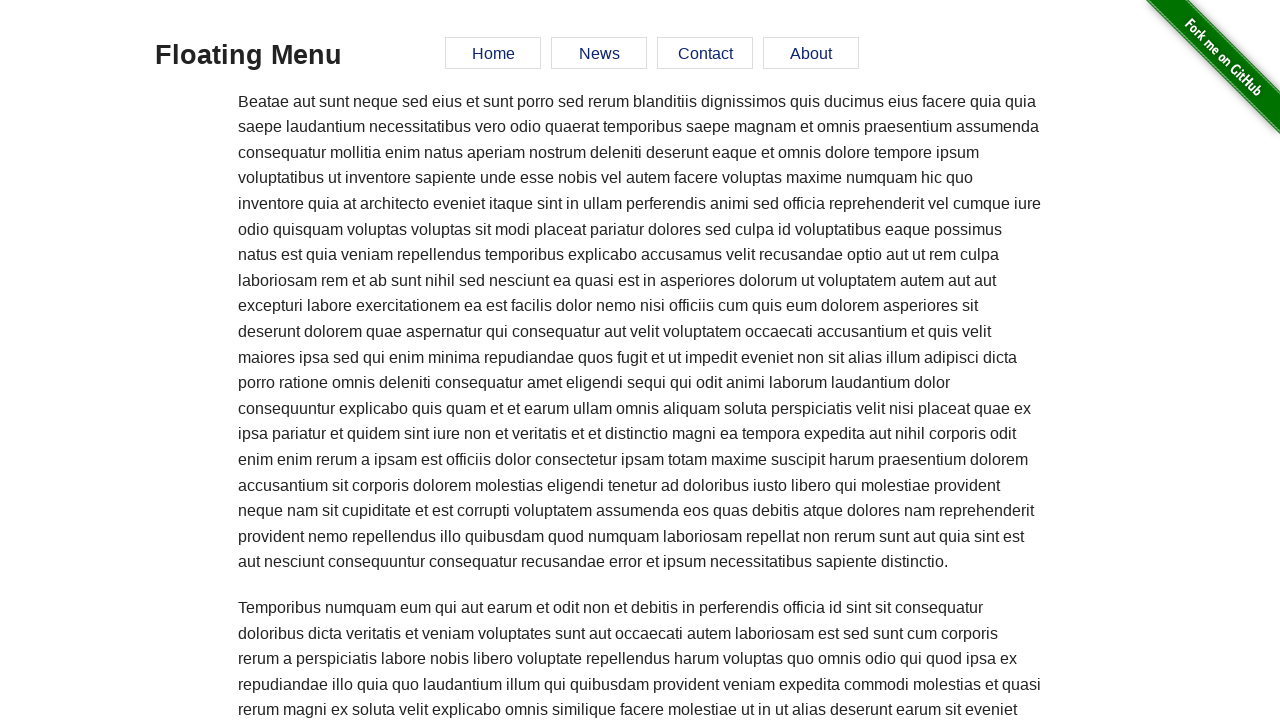

Verified URL contains #home hash
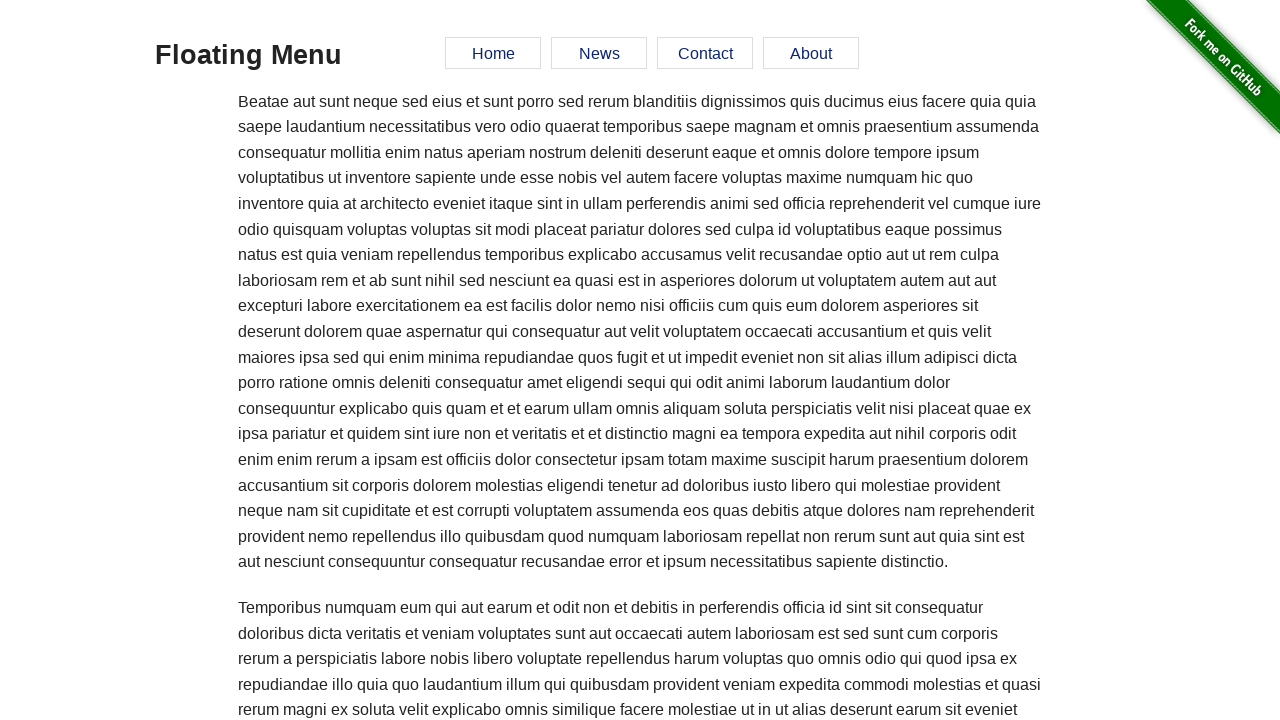

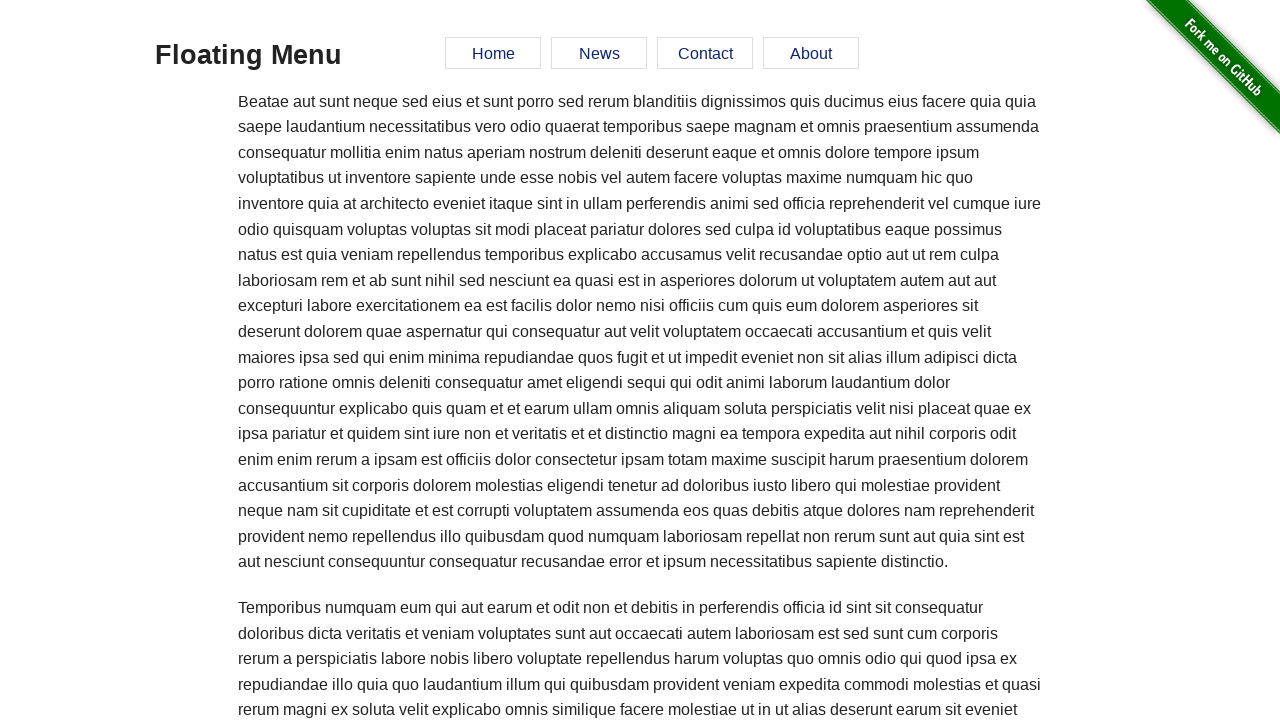